Tests scrolling functionality on content-heavy slides of the German presentation by navigating to a later slide and performing scroll actions.

Starting URL: https://ma3u.github.io/interfaces2data/de.html

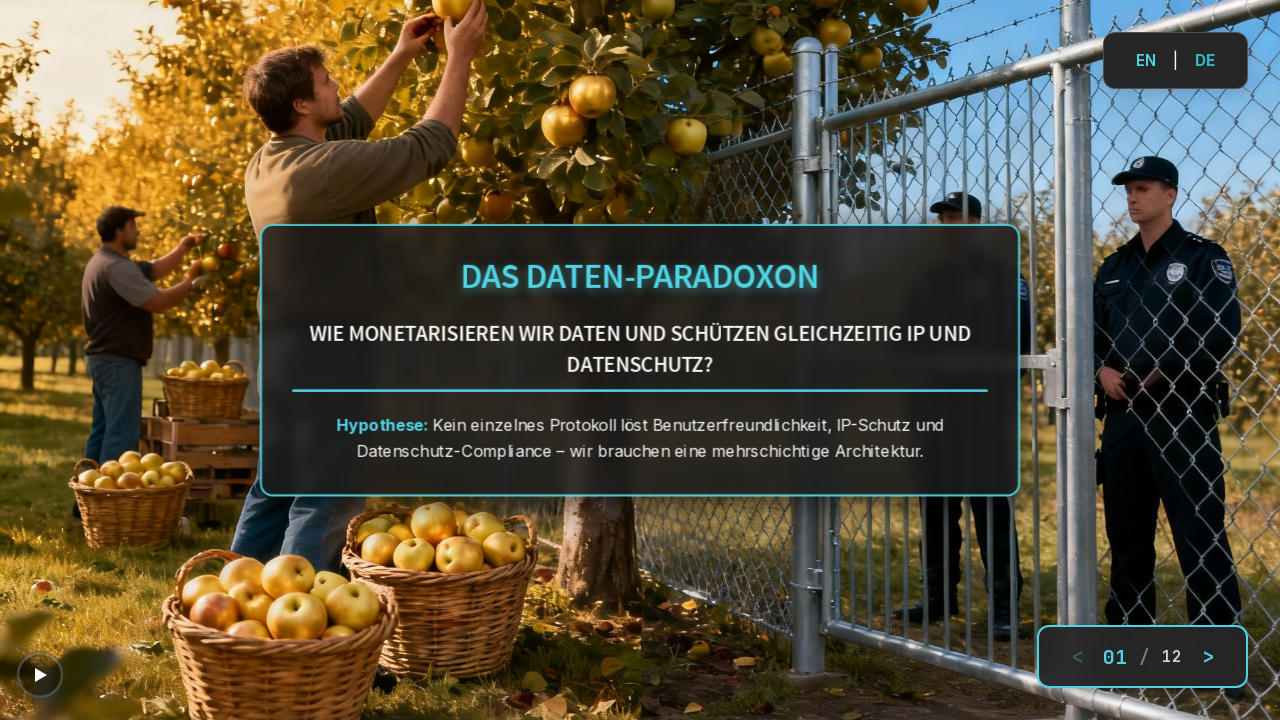

Waited for network idle on German presentation page
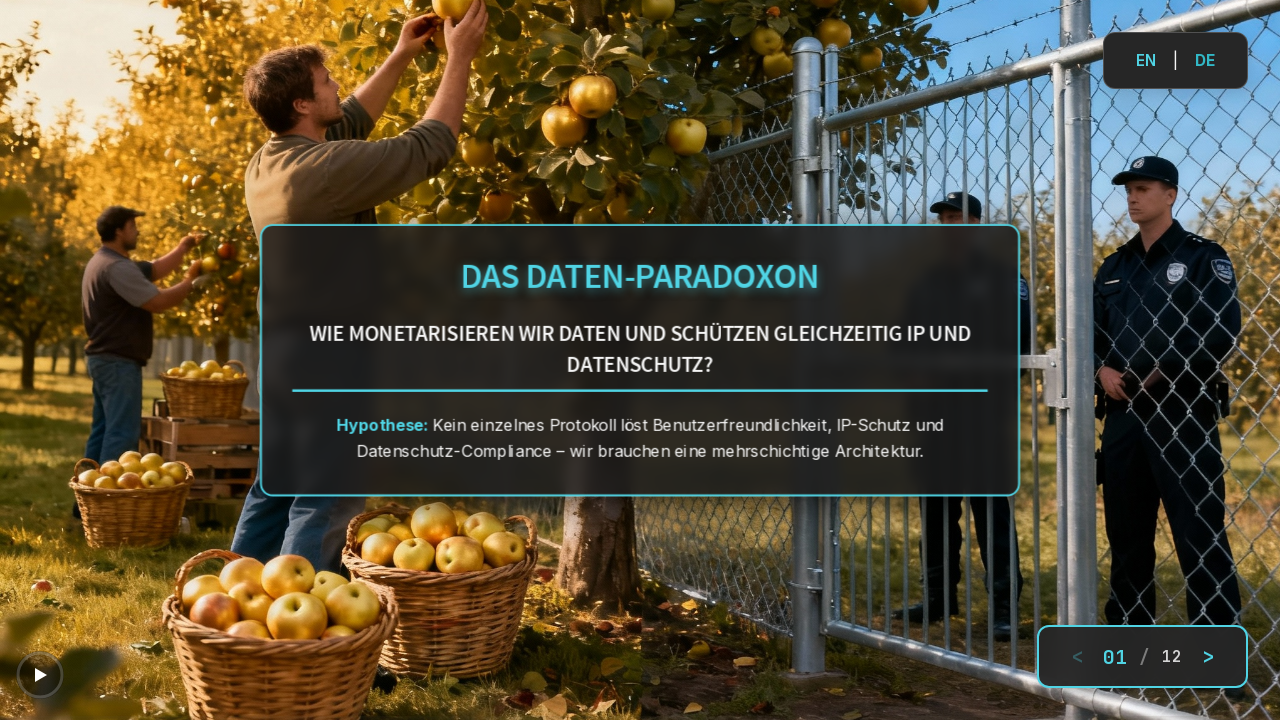

Pressed arrow right to navigate to next slide (iteration 1/4)
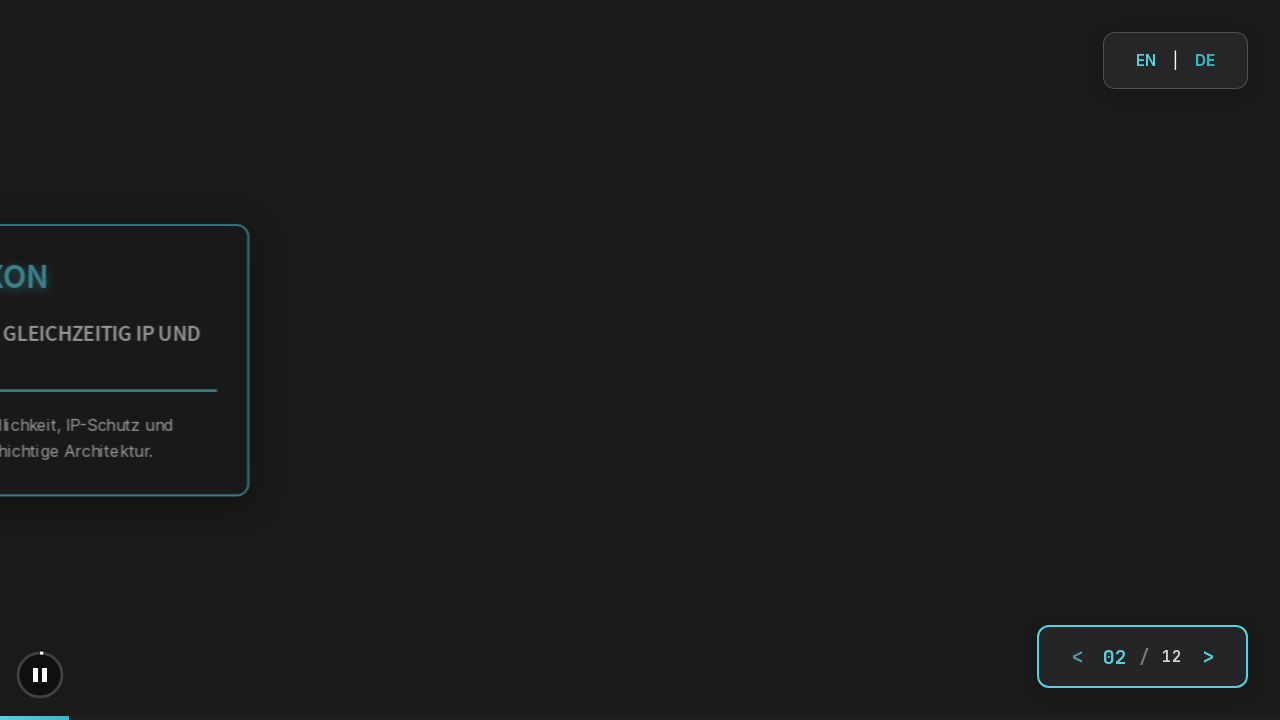

Waited 300ms for slide transition animation
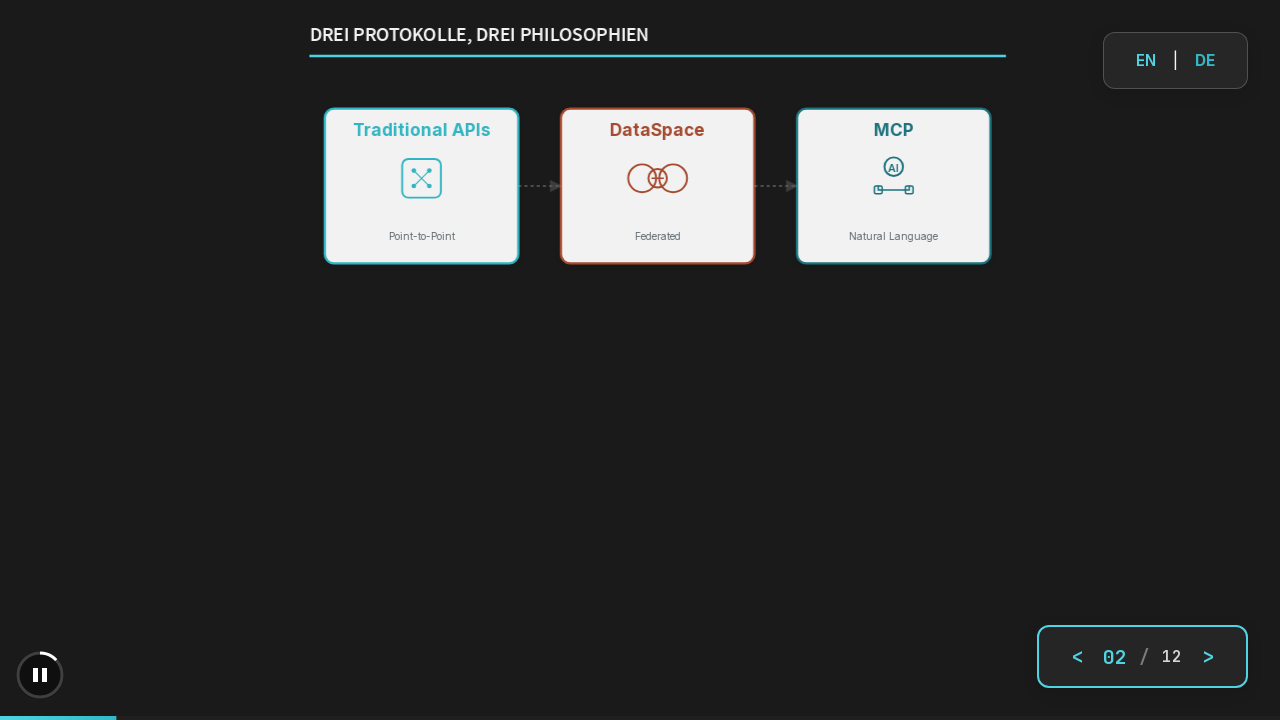

Pressed arrow right to navigate to next slide (iteration 2/4)
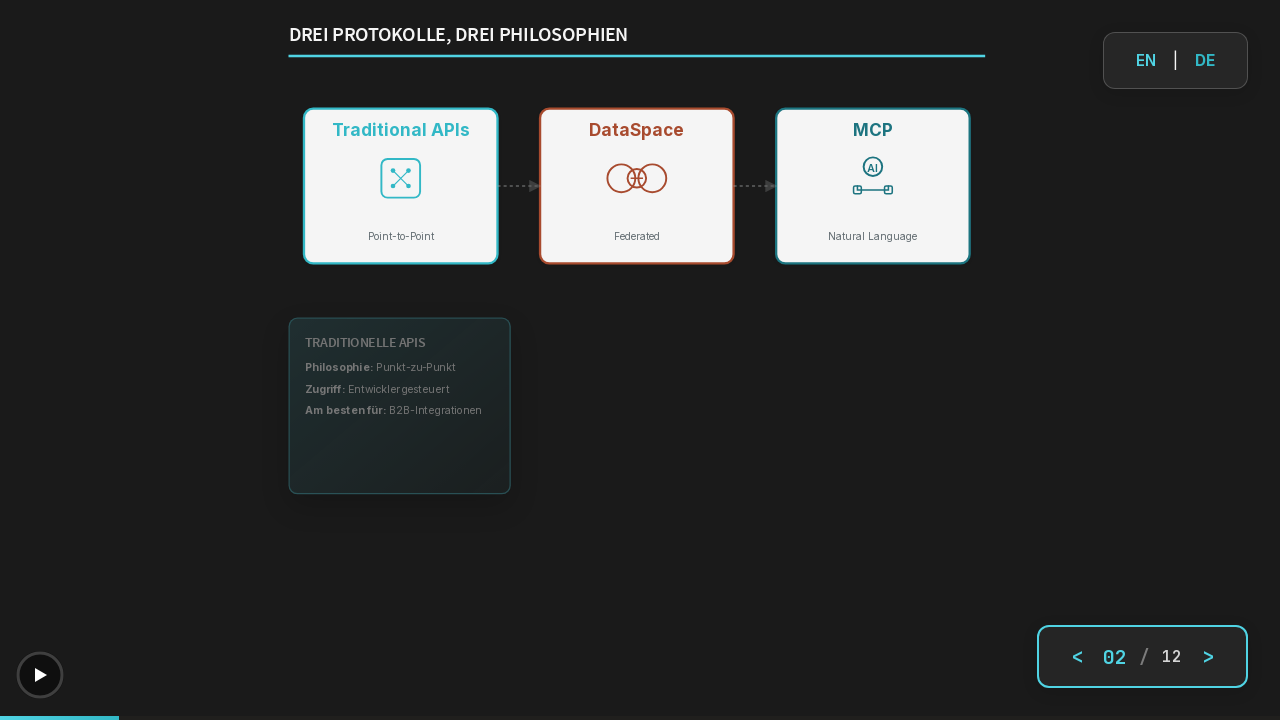

Waited 300ms for slide transition animation
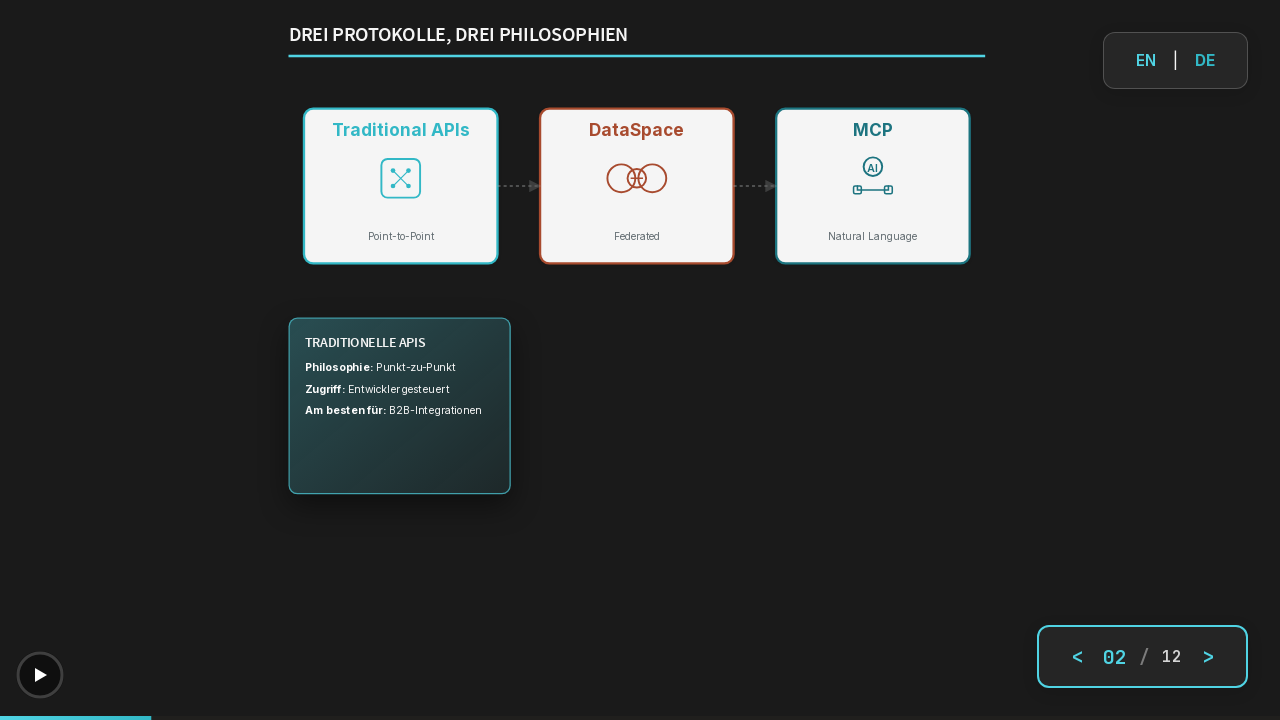

Pressed arrow right to navigate to next slide (iteration 3/4)
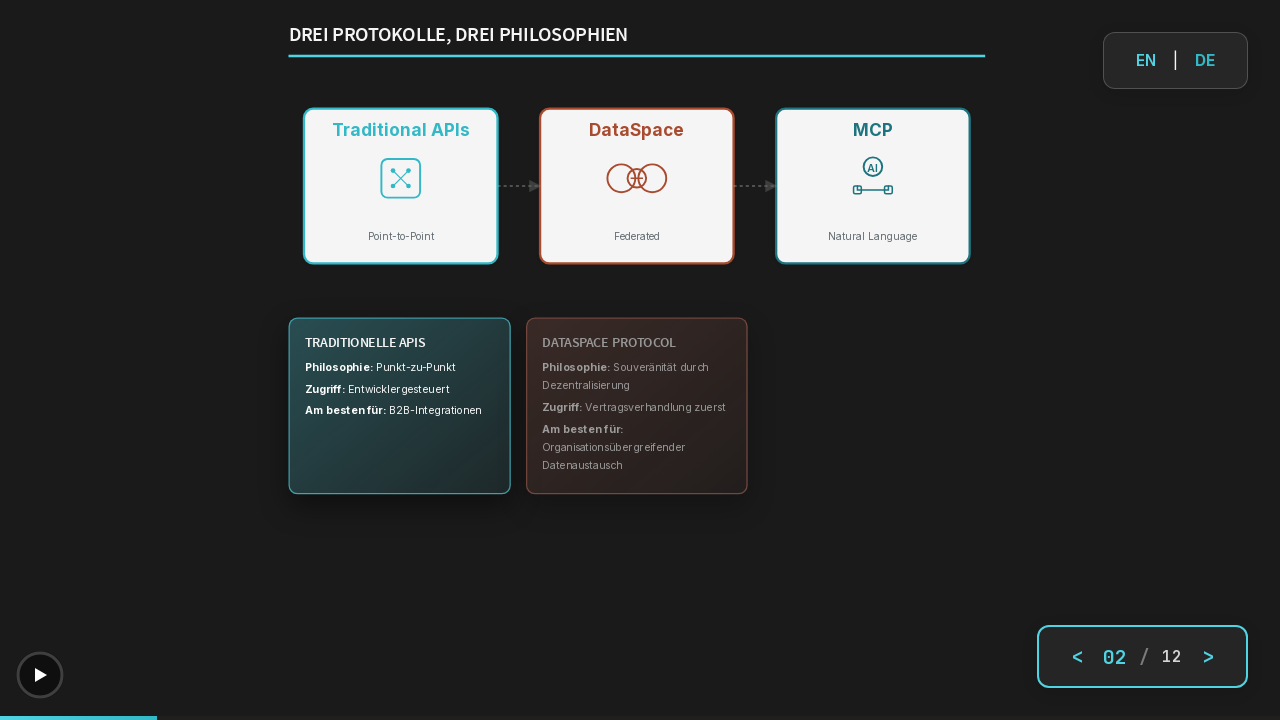

Waited 300ms for slide transition animation
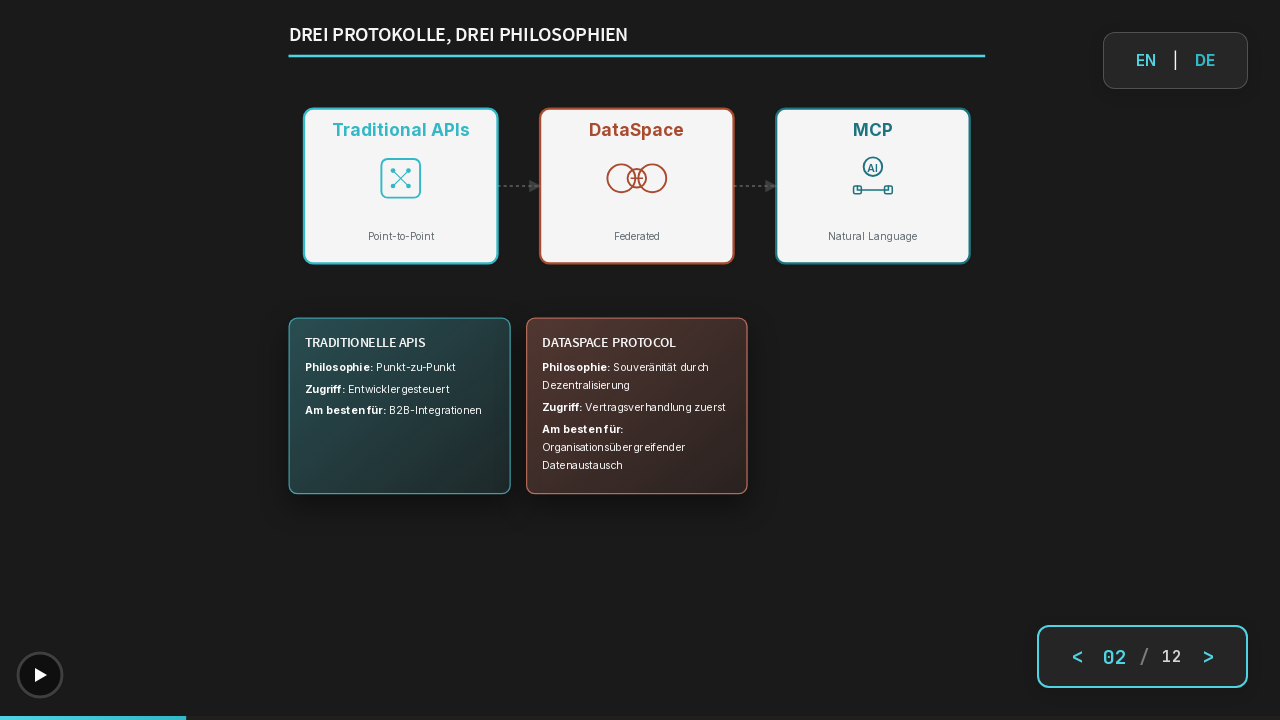

Pressed arrow right to navigate to next slide (iteration 4/4)
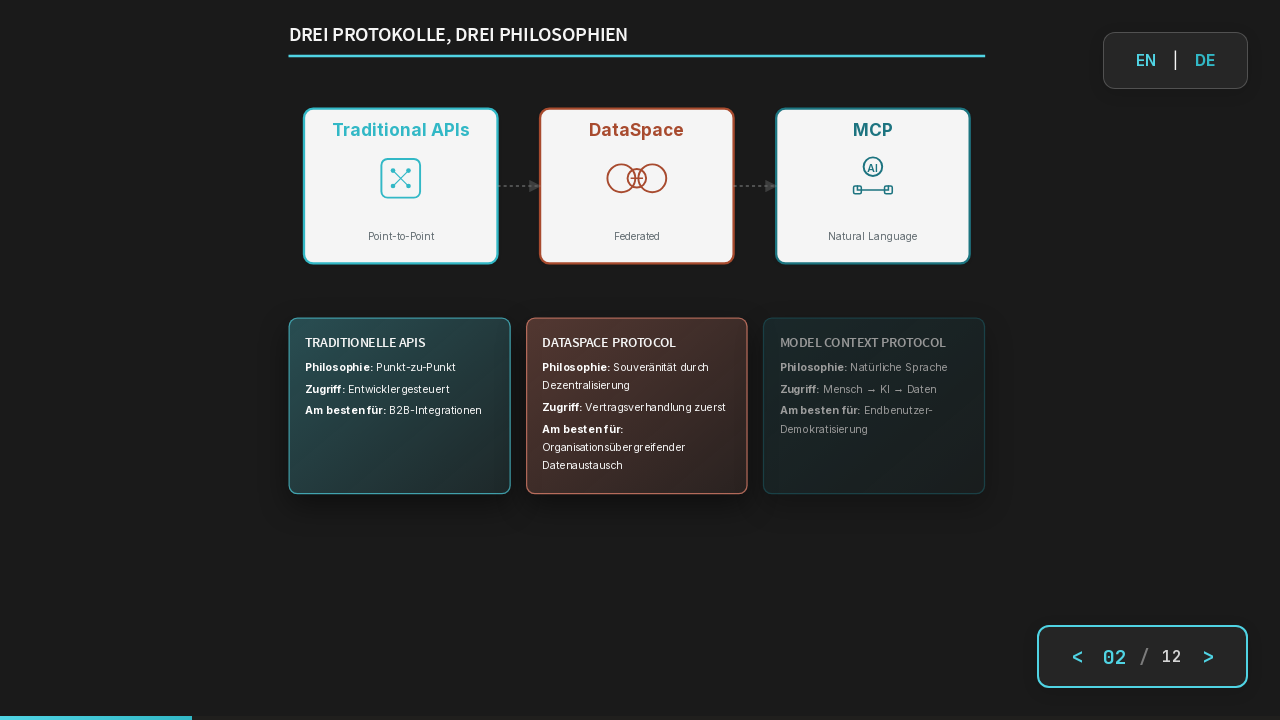

Waited 300ms for slide transition animation
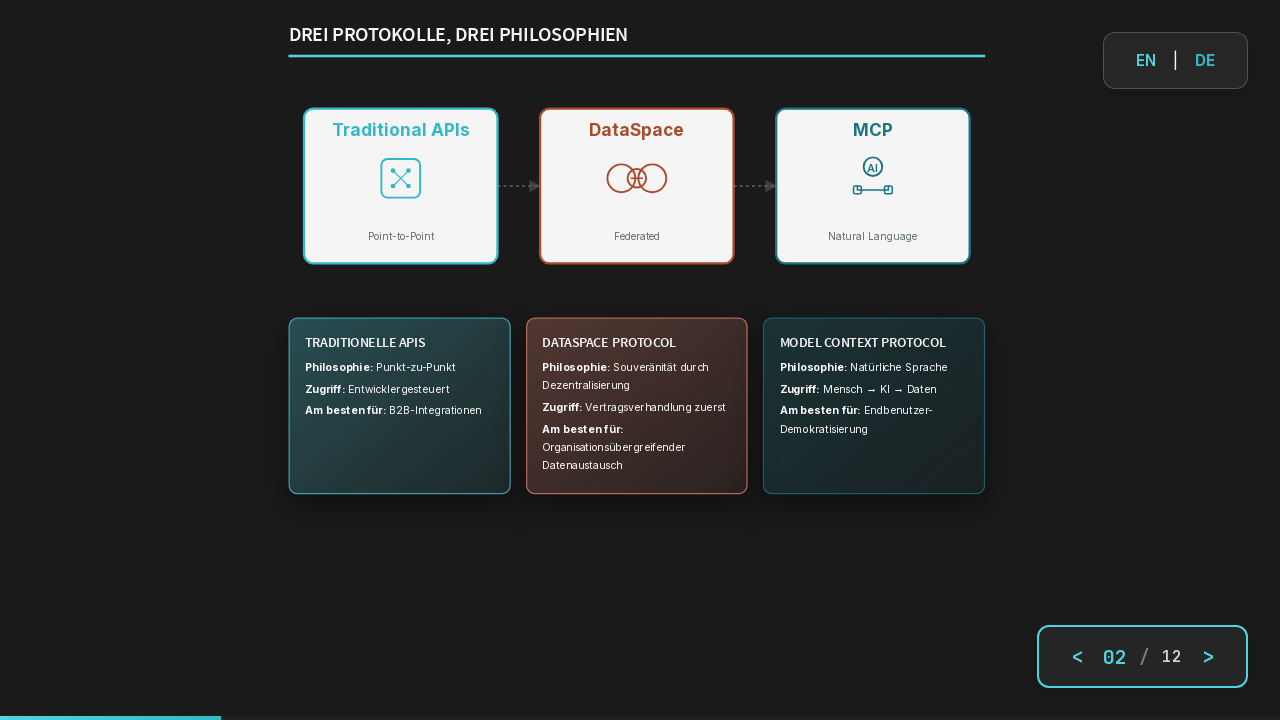

Located current slide element
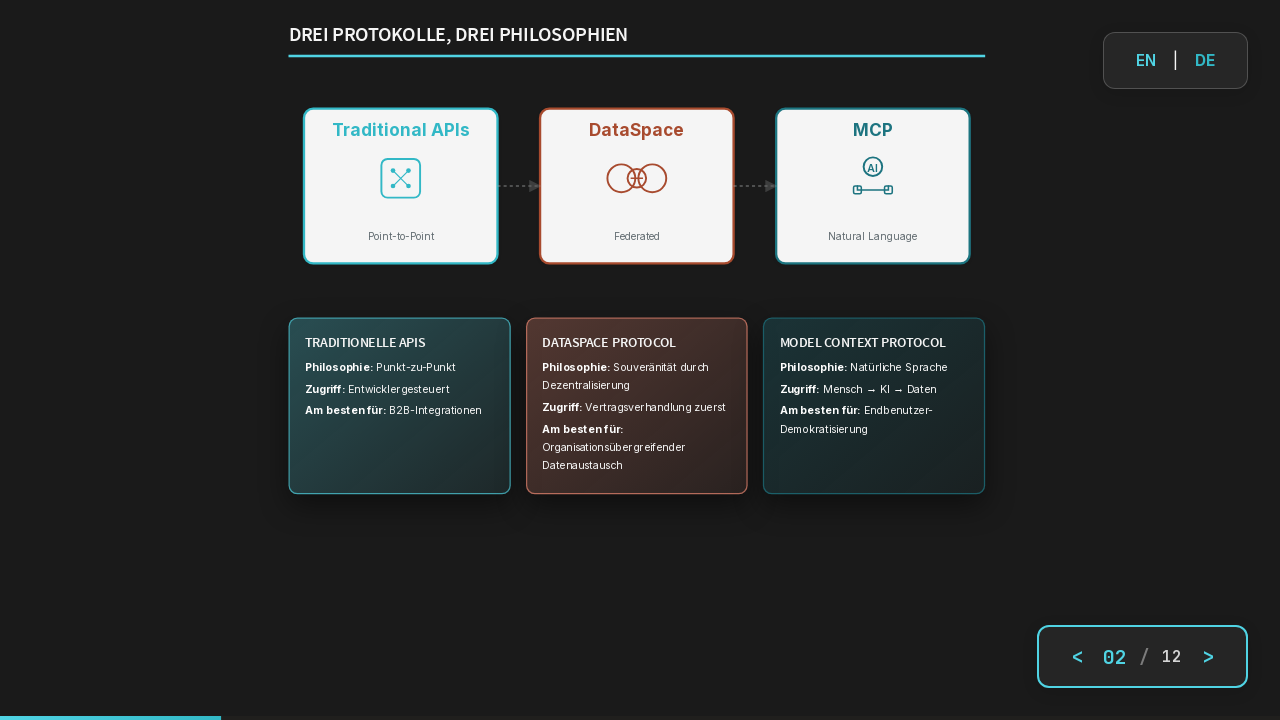

Retrieved bounding box of current slide
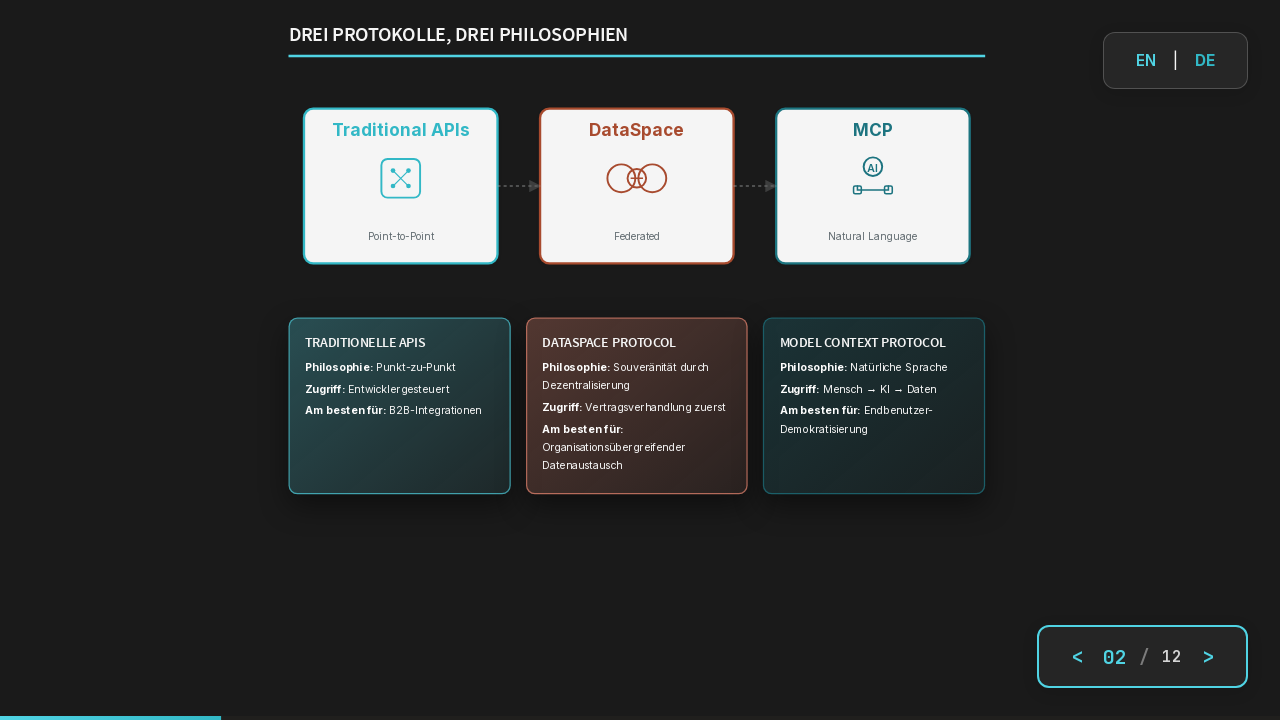

Moved mouse to center of content-heavy slide at (640, 360)
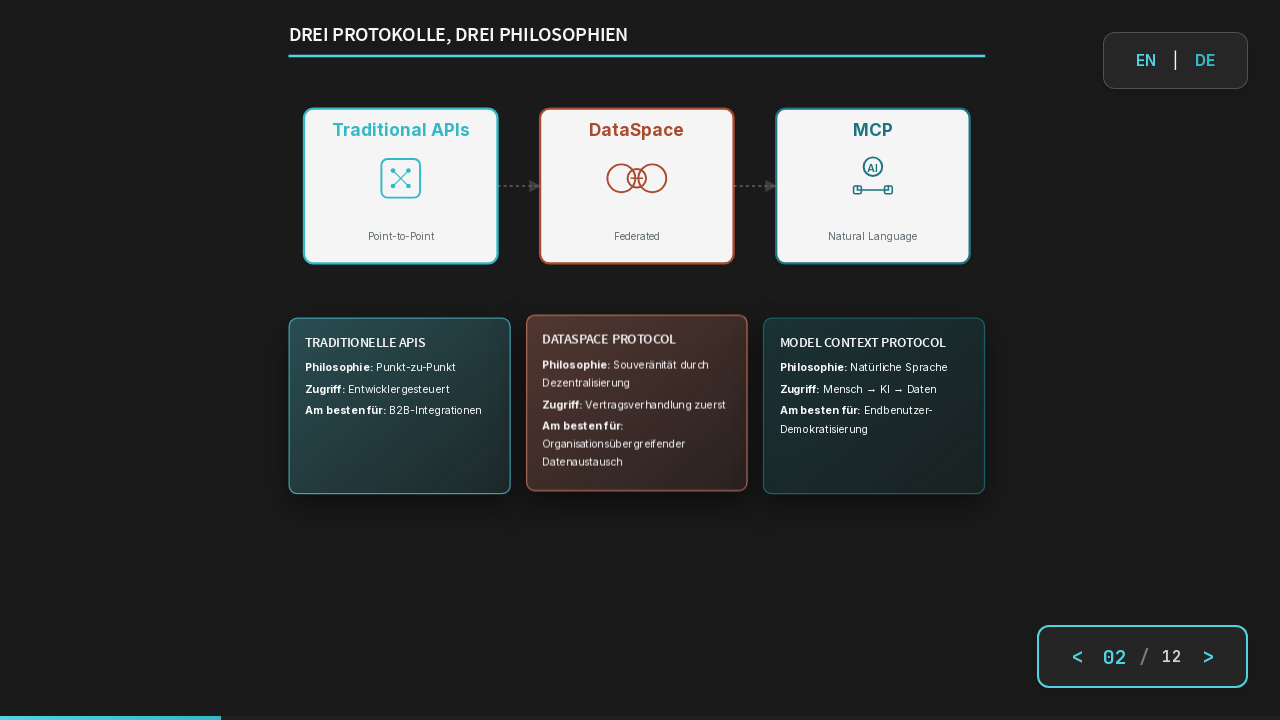

Scrolled down within the slide using mouse wheel
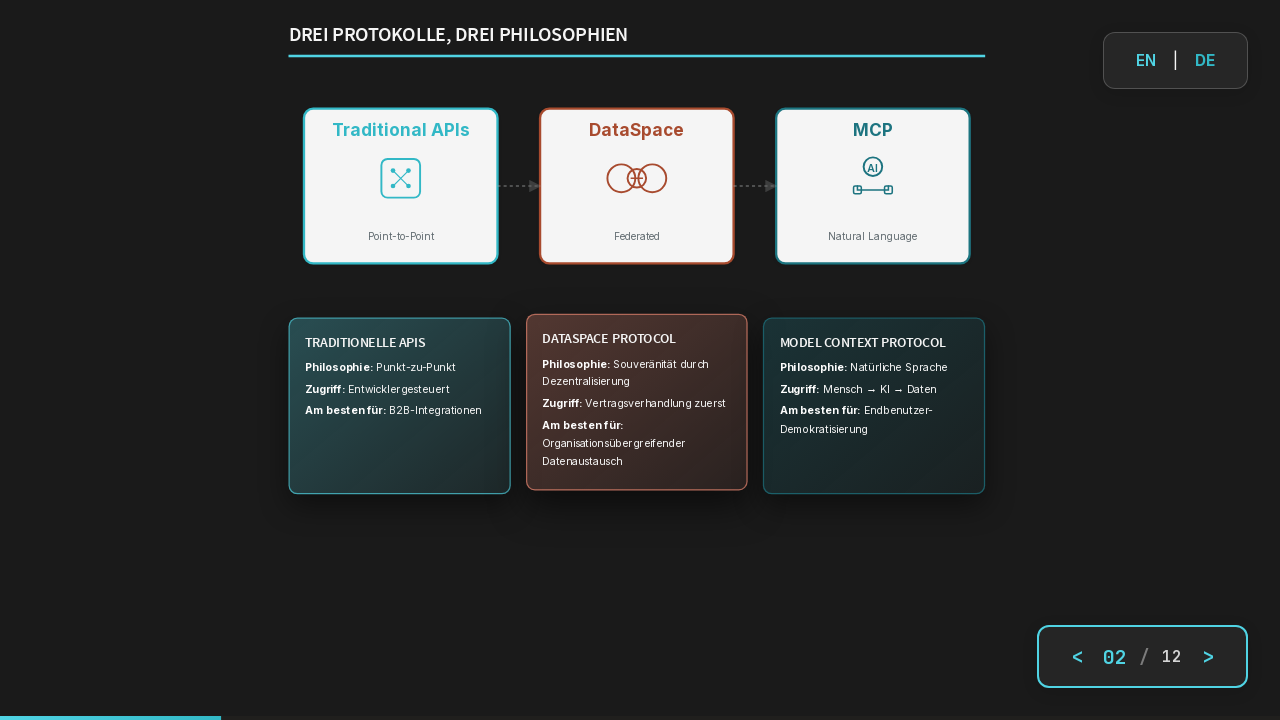

Waited 300ms for scroll animation to complete
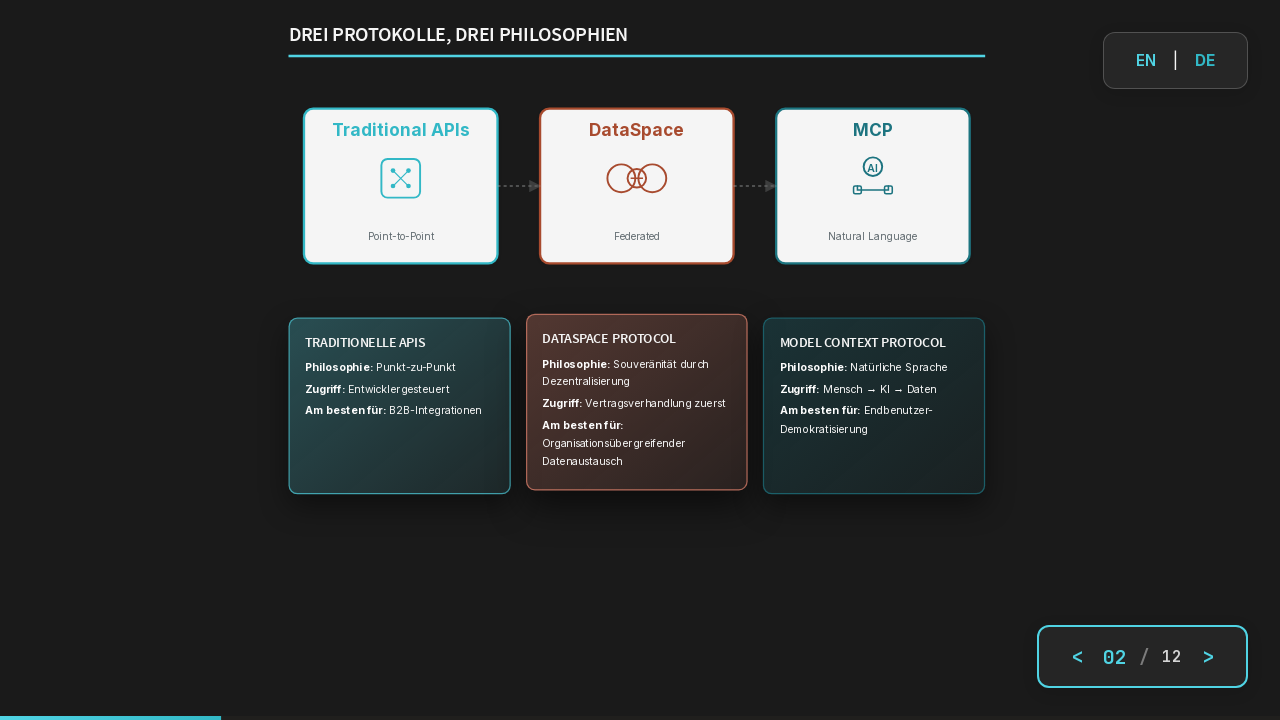

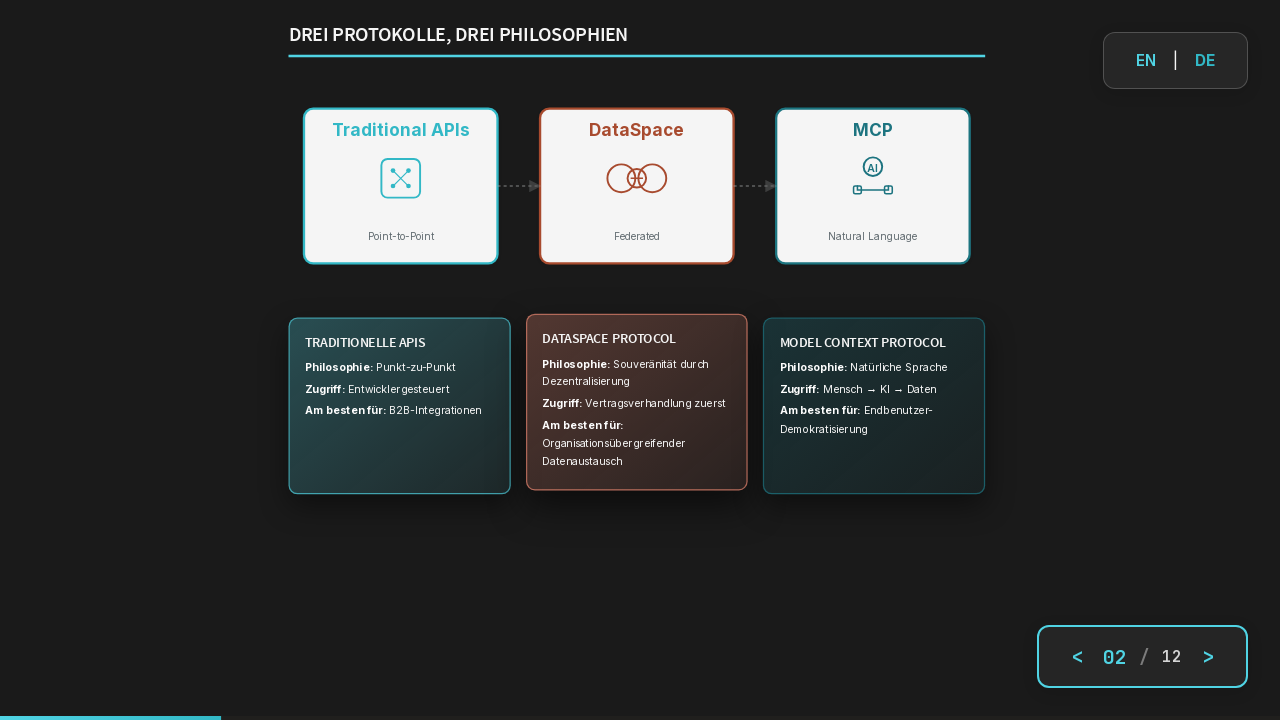